Navigates to a YouTube playlist page and scrolls to load all videos in the playlist

Starting URL: https://www.youtube.com/playlist?list=PLot-Xpze53ldVwtstag2TL4HQhAnC8ATf

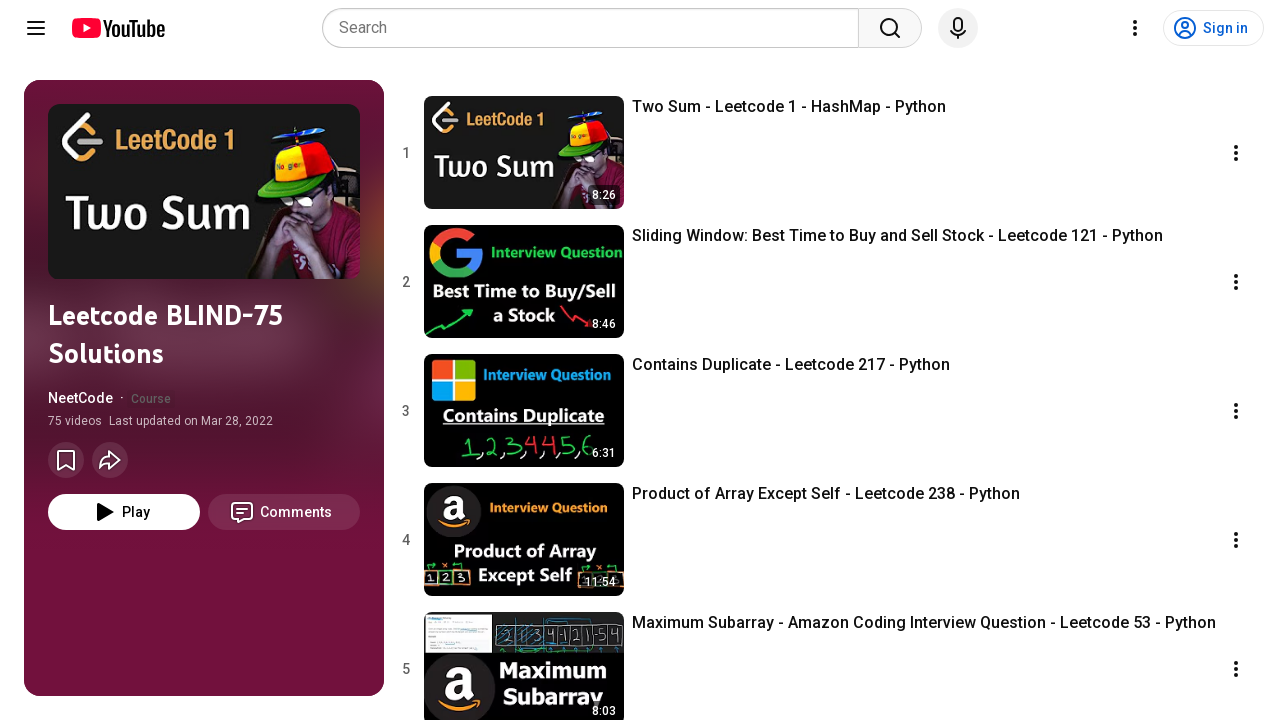

Waited for playlist content to load
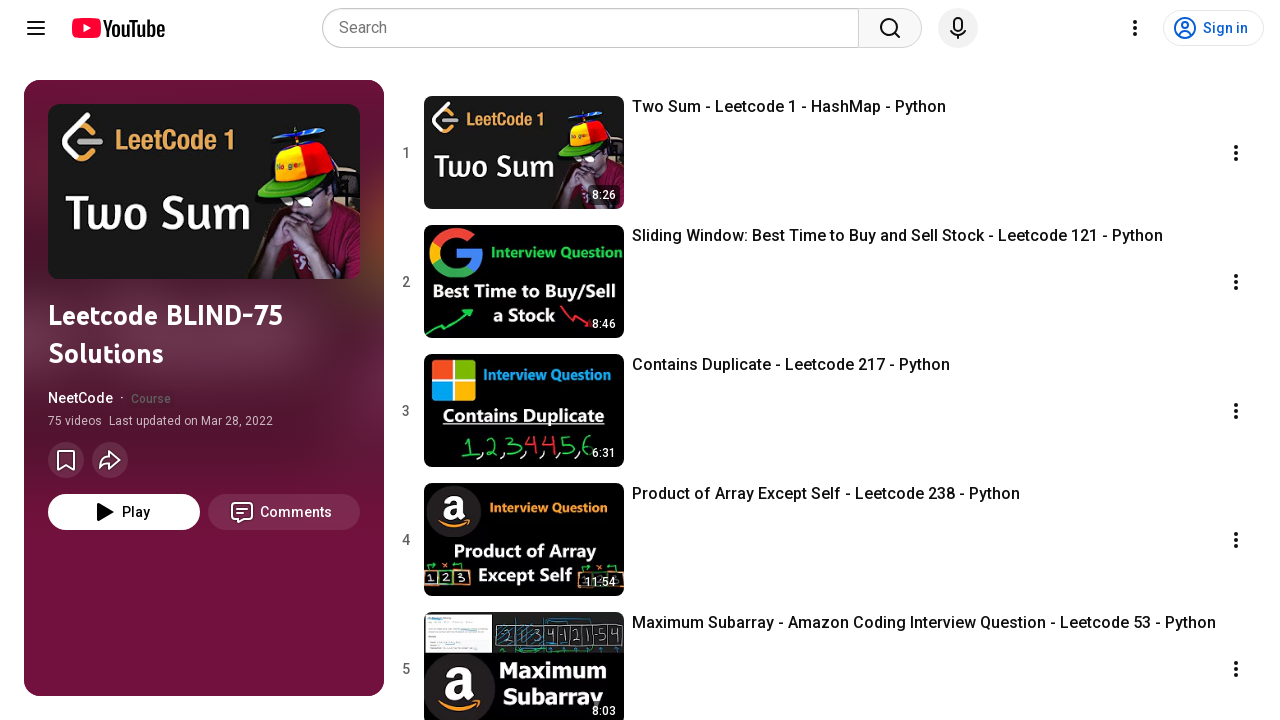

Retrieved initial scroll height
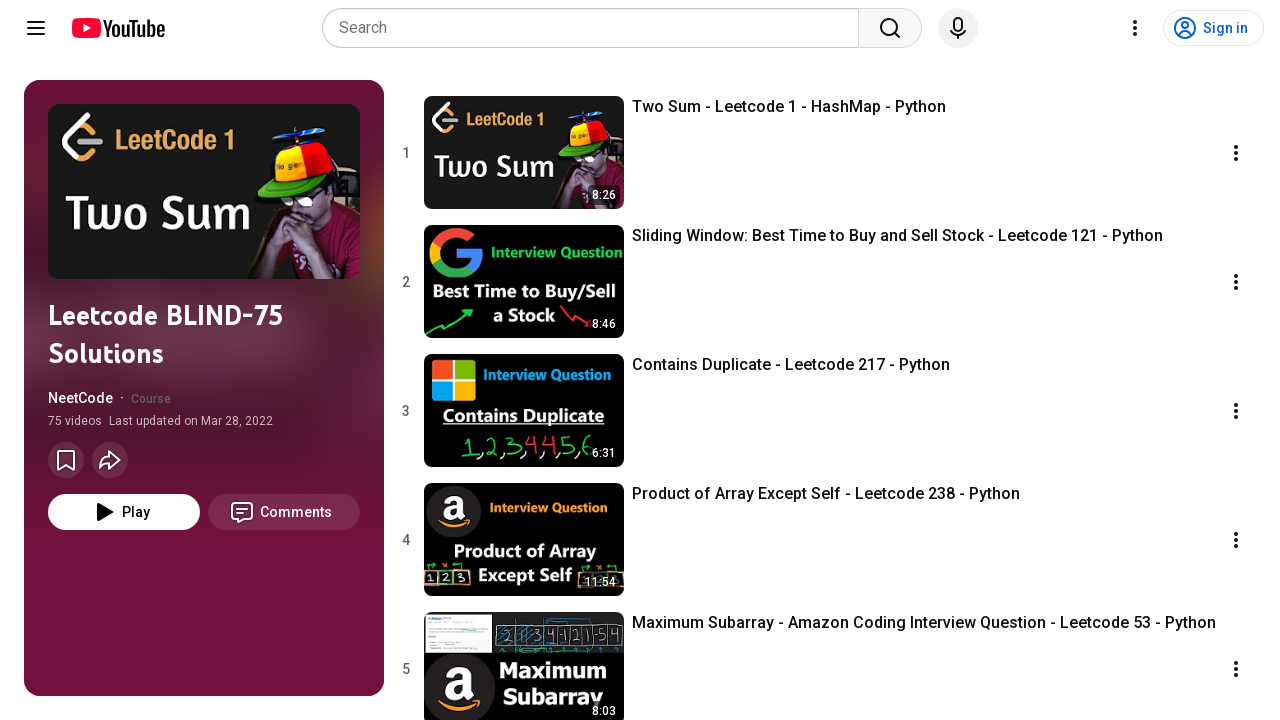

Scrolled to bottom of playlist
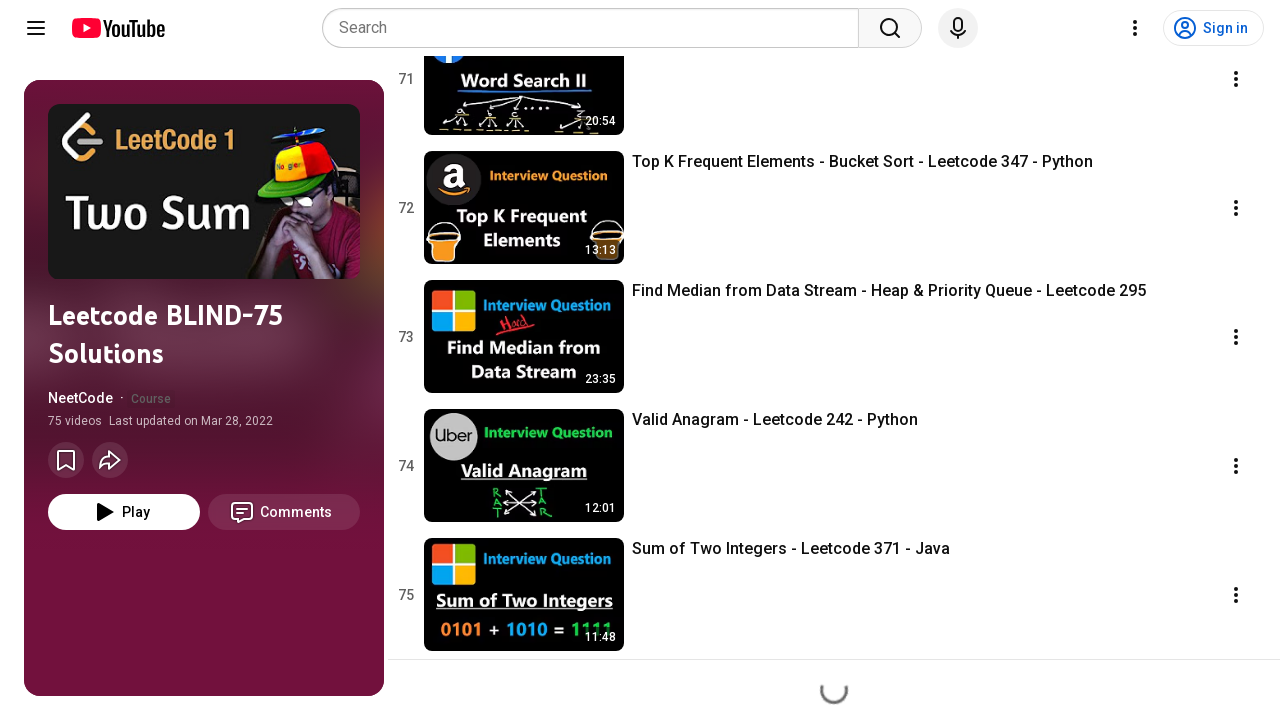

Waited 2 seconds for new content to load
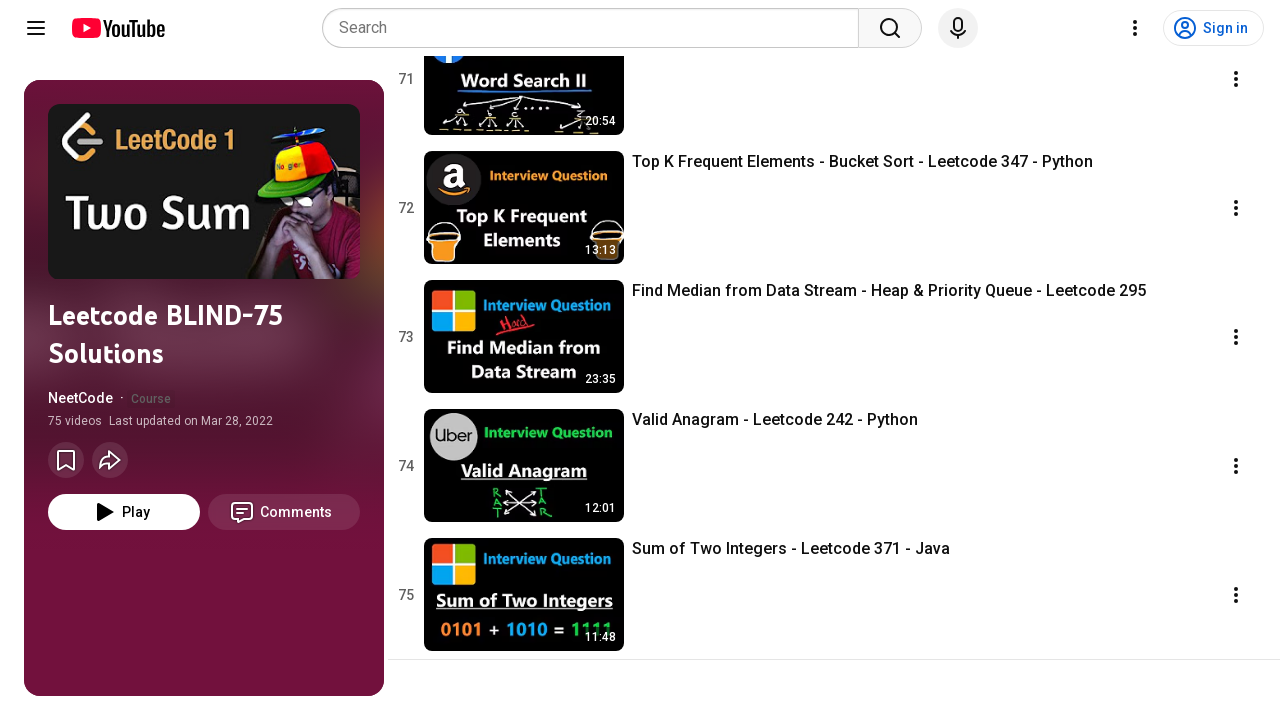

Retrieved new scroll height
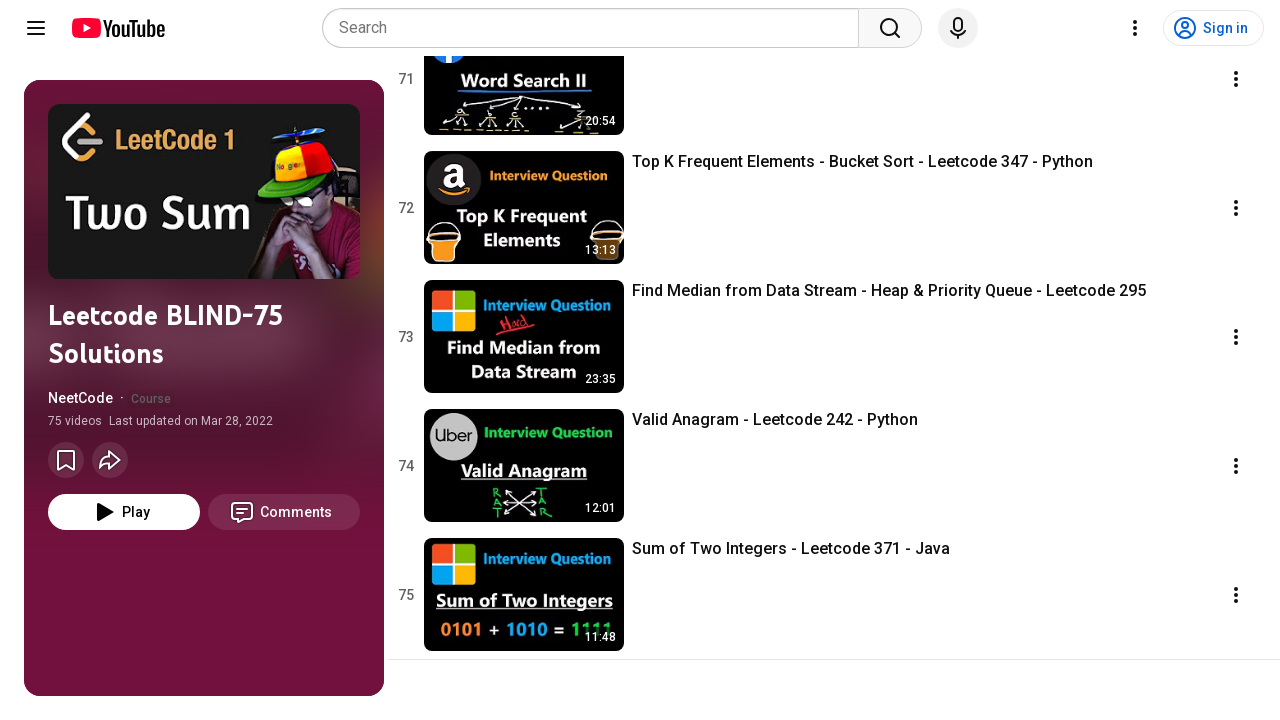

No new content loaded - all videos in playlist have been loaded
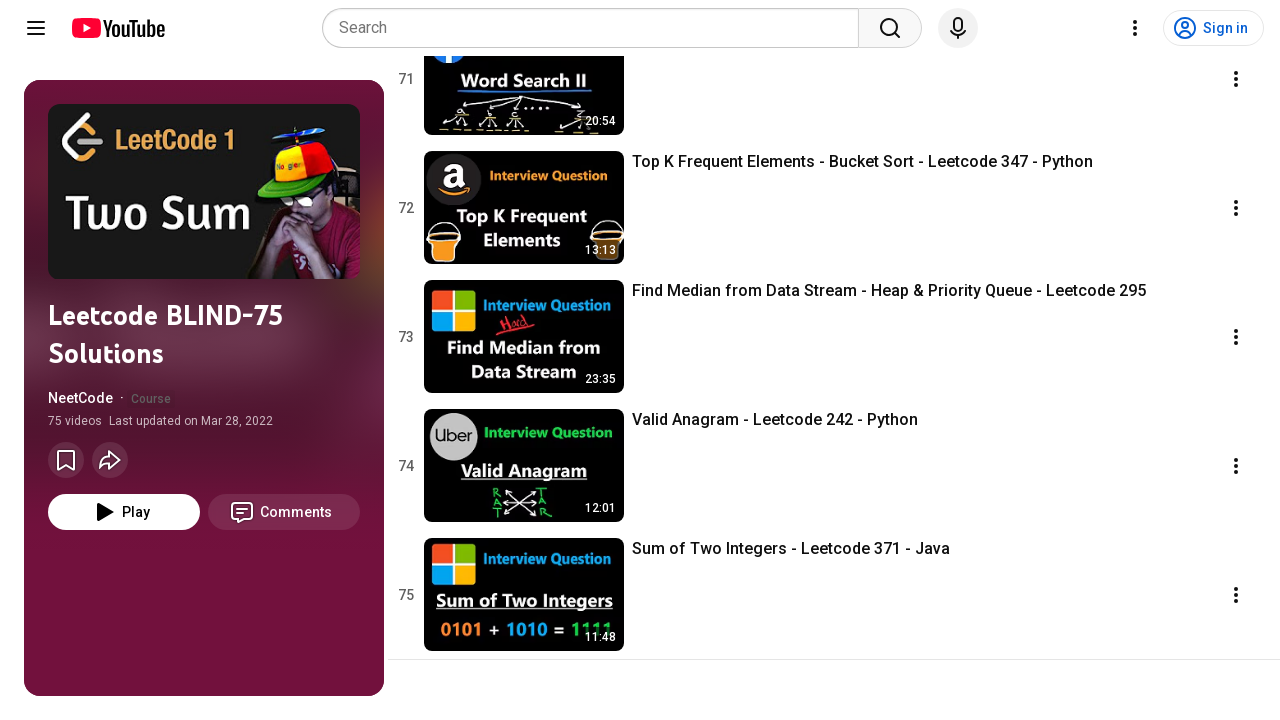

Verified video thumbnail links are present in loaded playlist
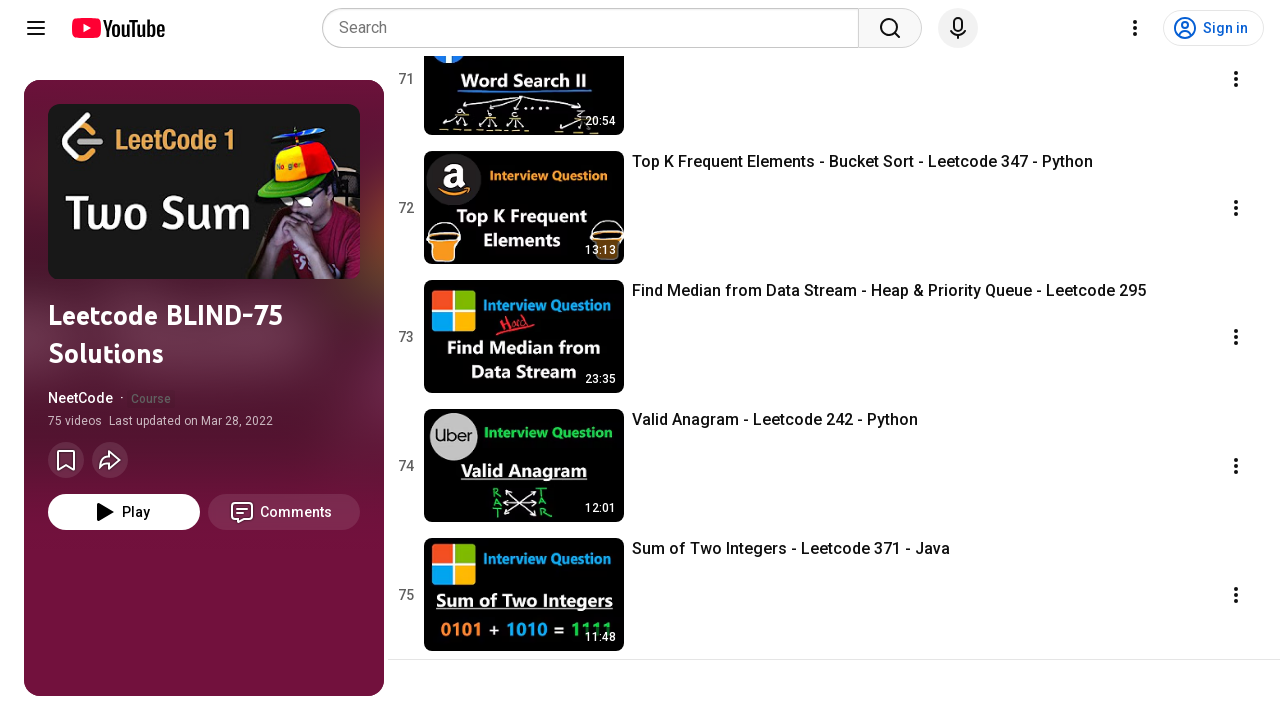

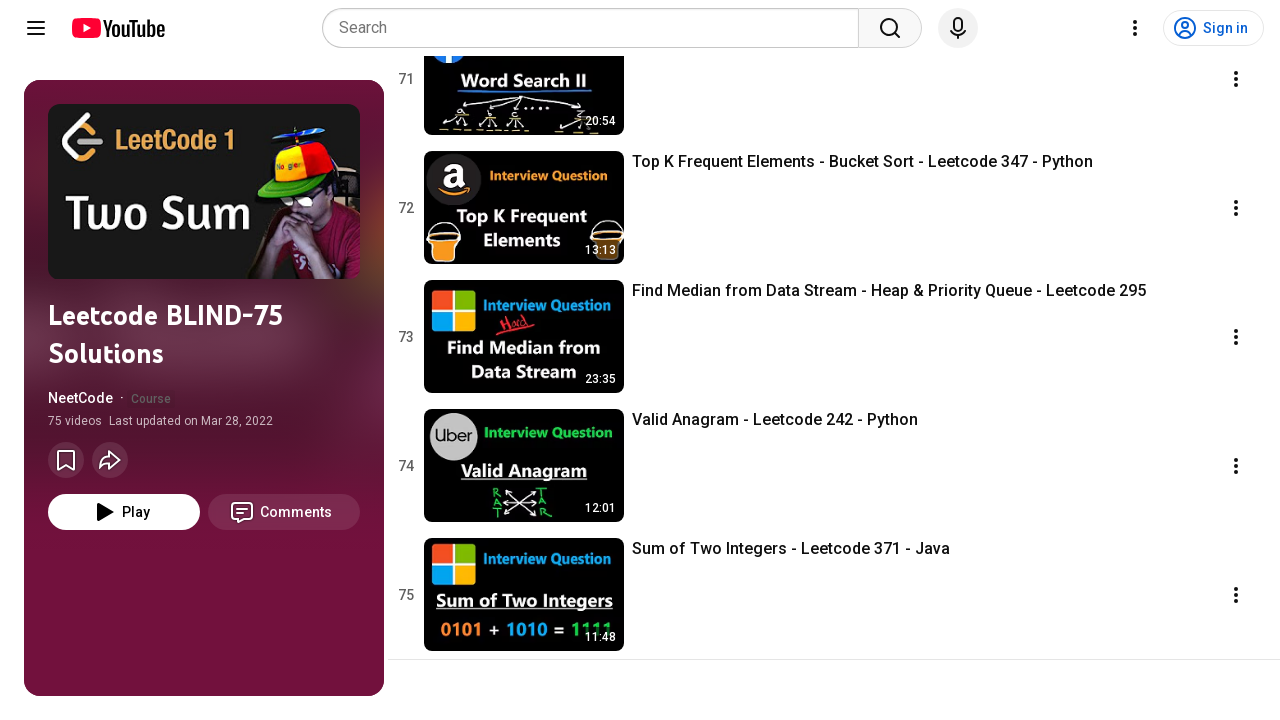